Tests that clicking the Email column header sorts the email values in ascending alphabetical order

Starting URL: http://the-internet.herokuapp.com/tables

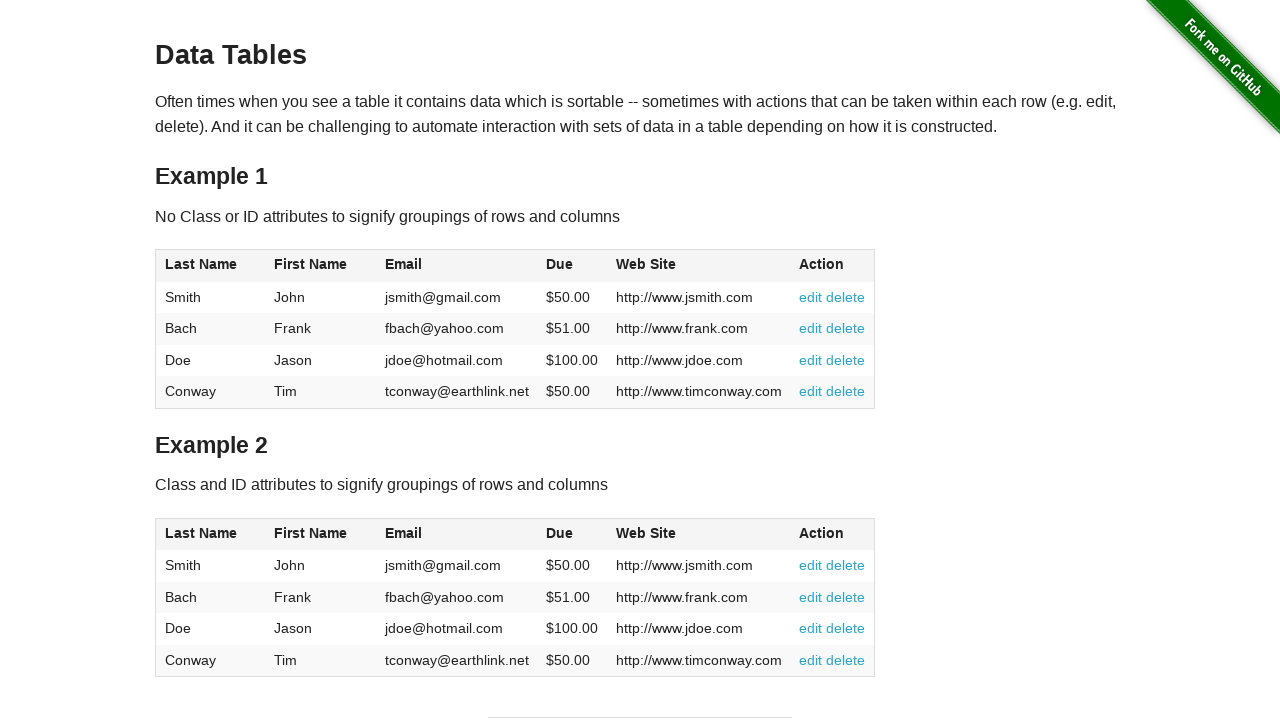

Clicked Email column header to sort ascending at (457, 266) on #table1 thead tr th:nth-of-type(3)
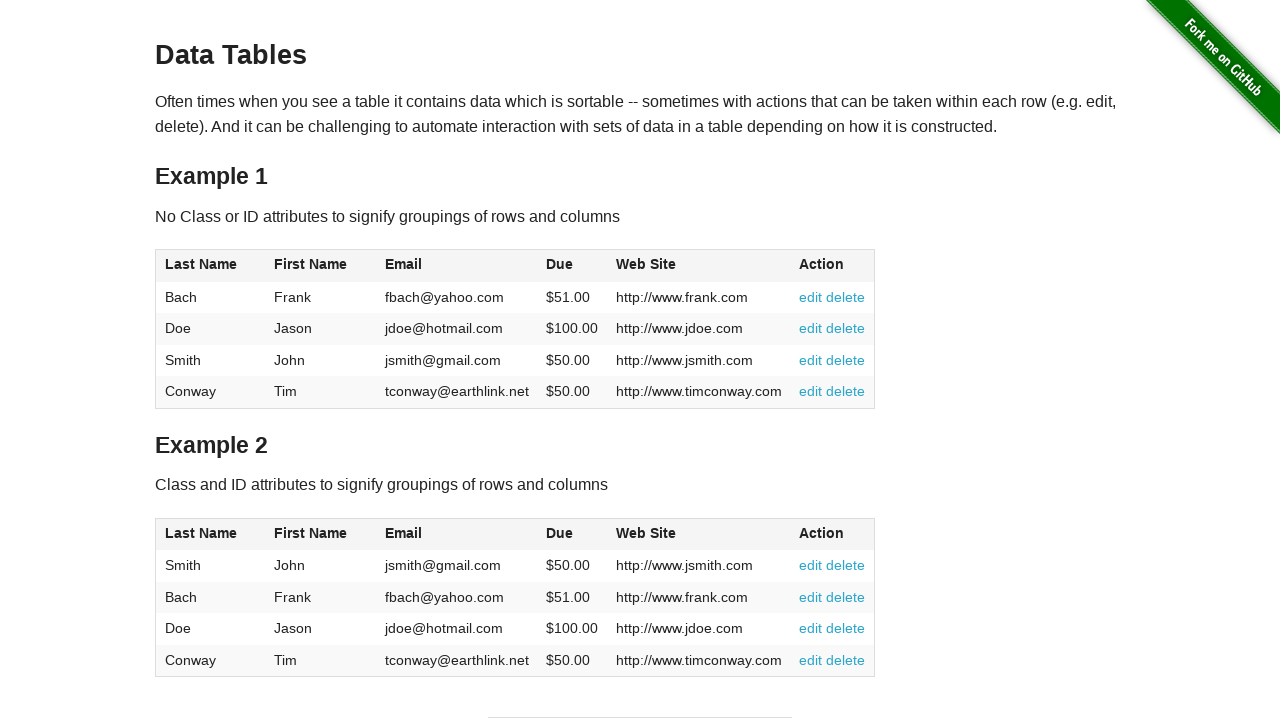

Waited for table to be sorted by Email column in ascending alphabetical order
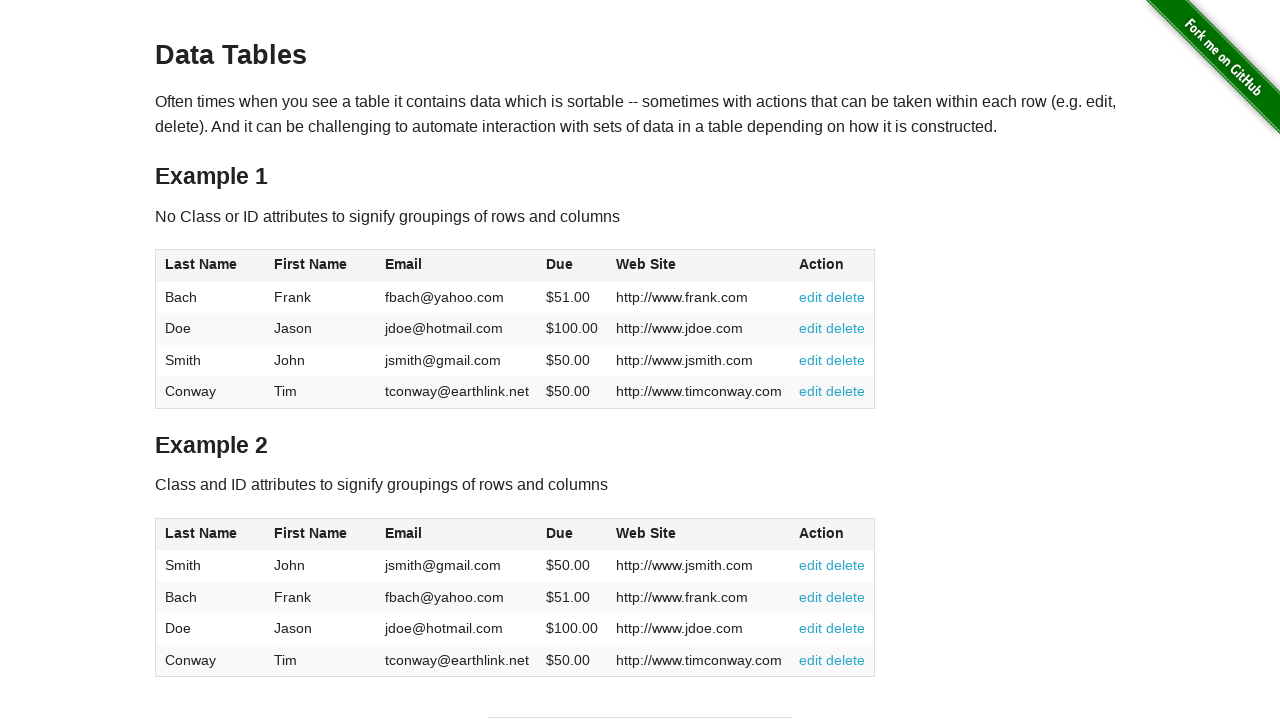

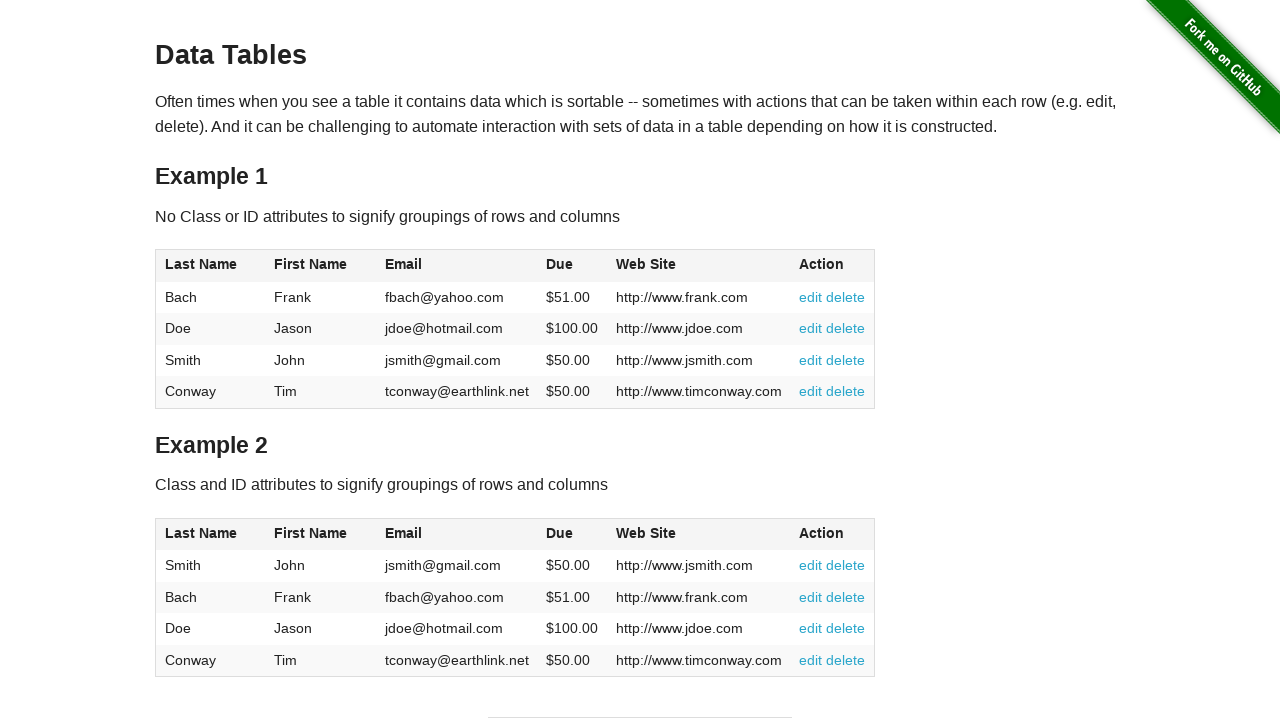